Verifies that the language selection icon exists and is visible on the Booking.com homepage

Starting URL: https://www.booking.com/

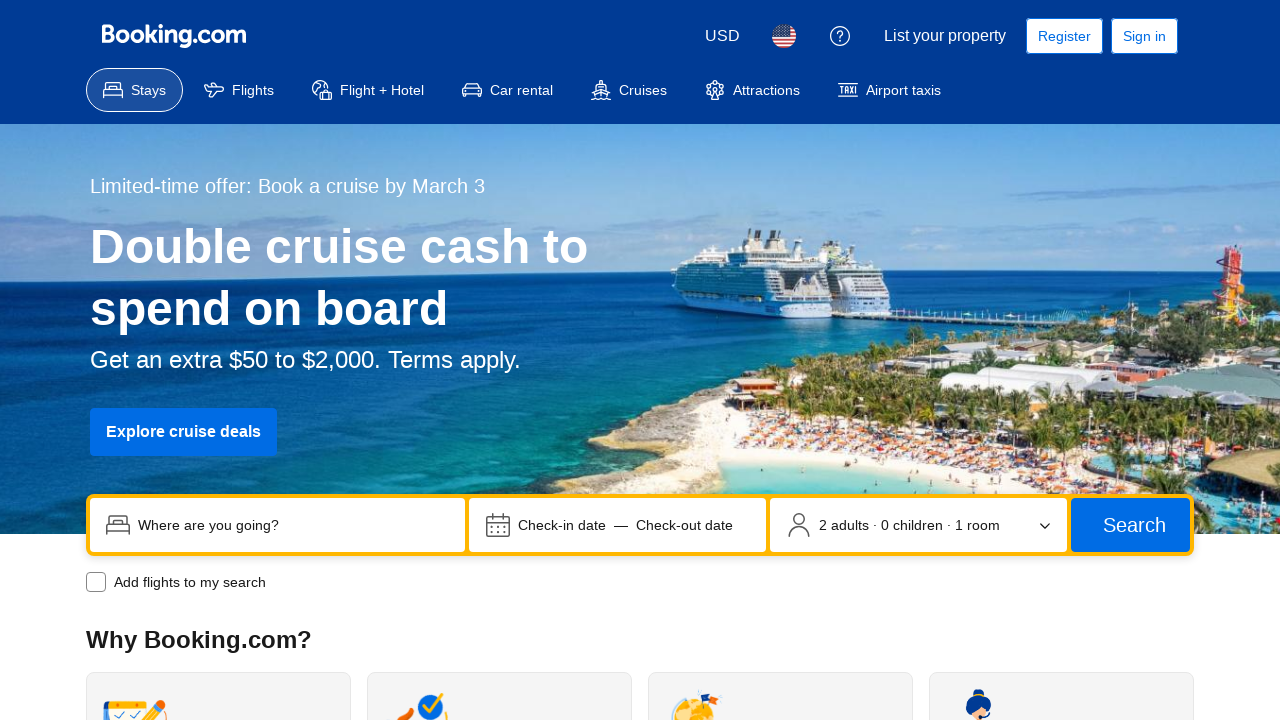

Navigated to Booking.com homepage
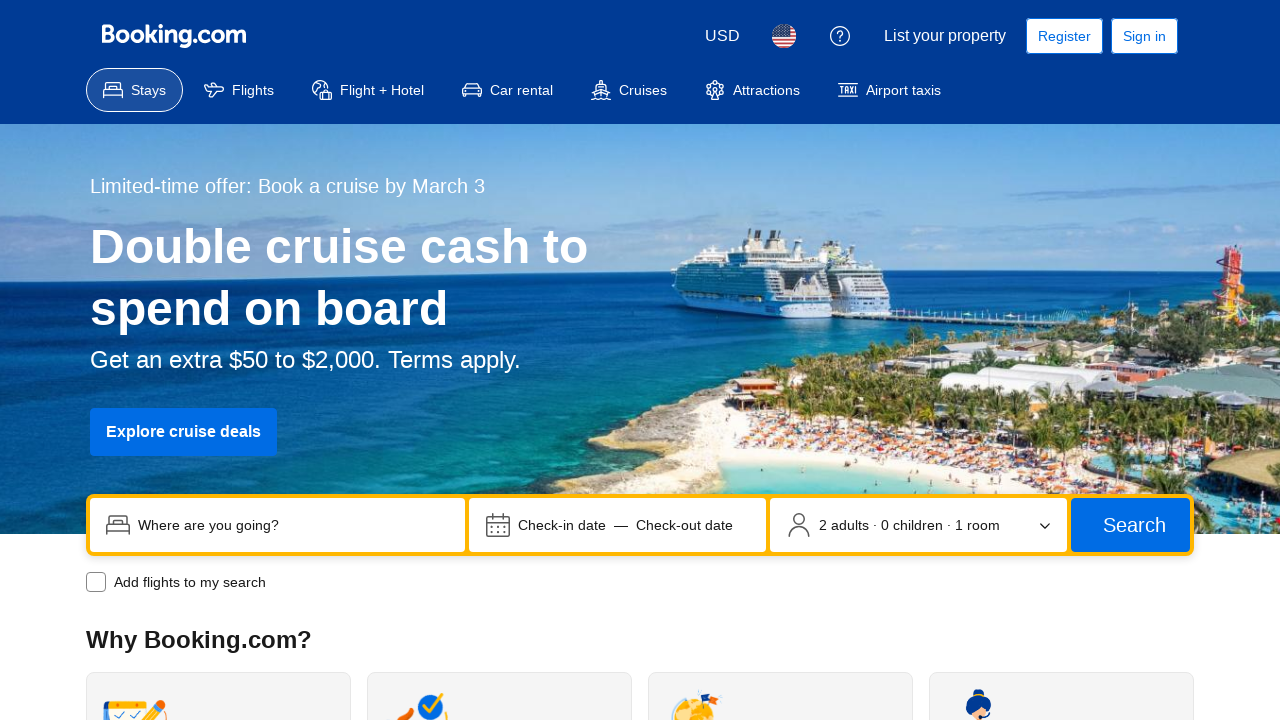

Located language icon by data-testid attribute
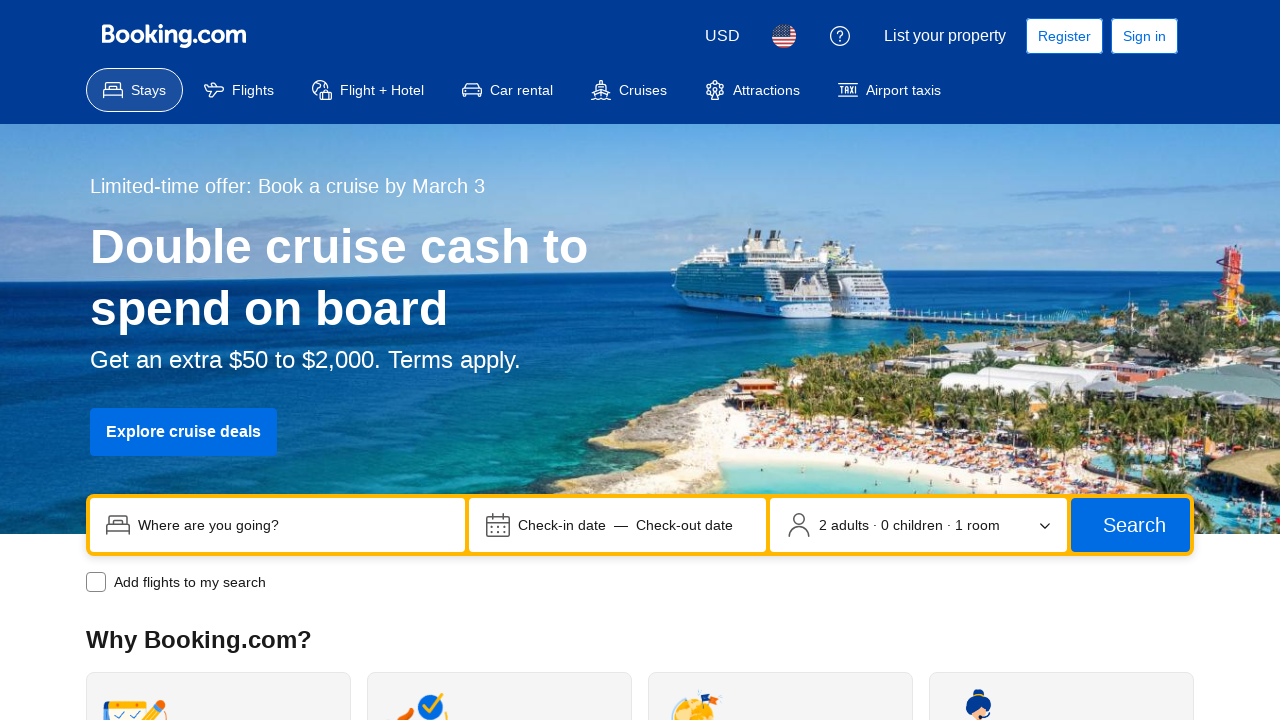

Verified that language selection icon is visible on Booking.com homepage
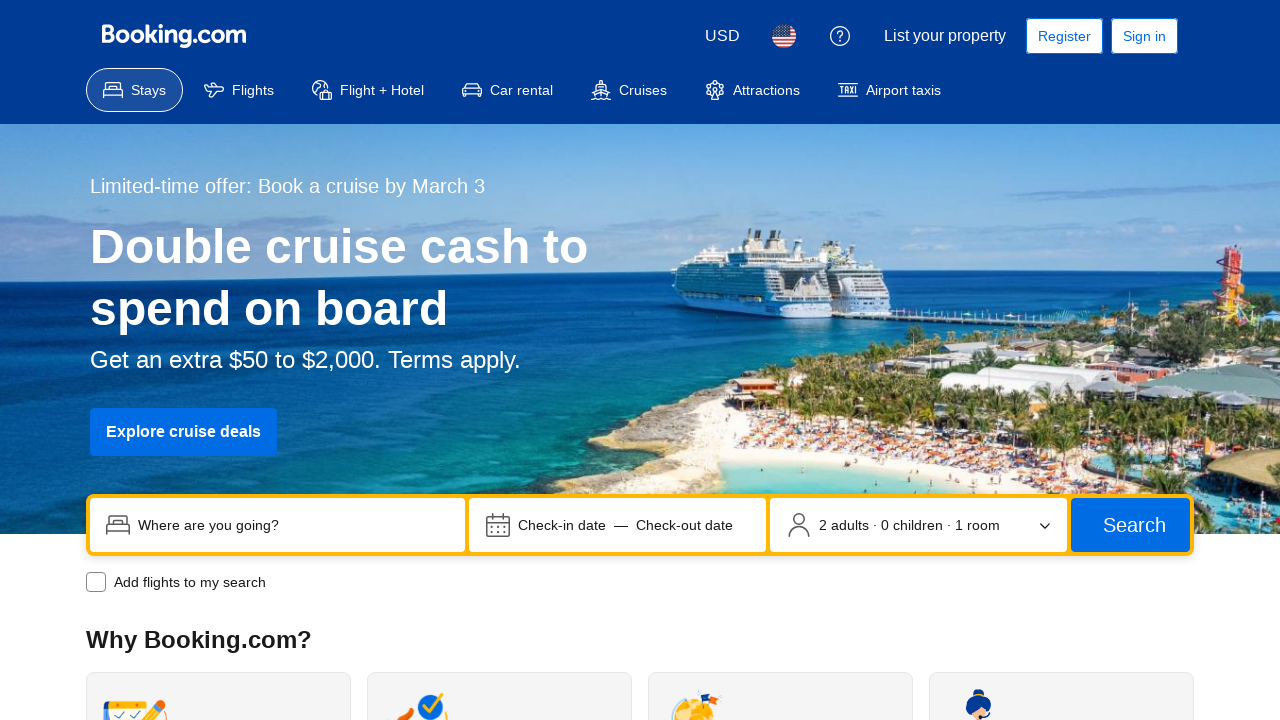

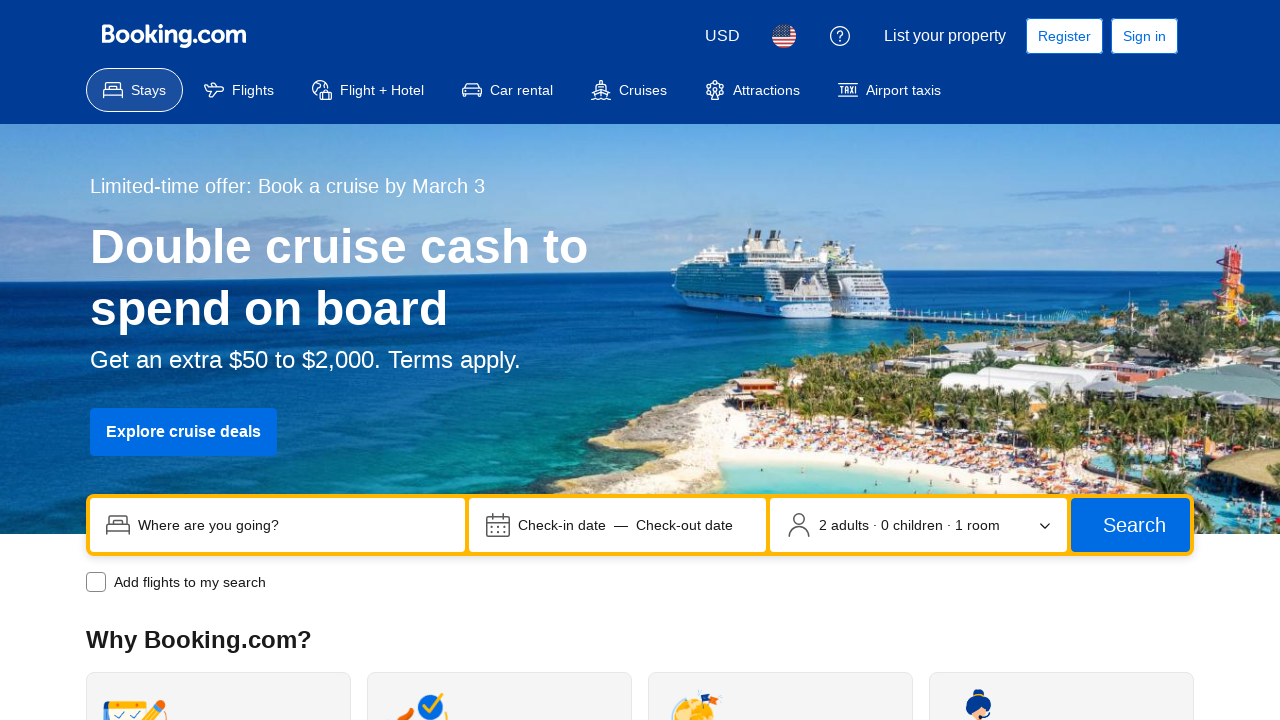